Tests form interactions on a demo site including navigating to demo page, selecting a country from a searchable dropdown, selecting multiple options from a multi-select dropdown, and clicking form elements.

Starting URL: https://automationtesting.in

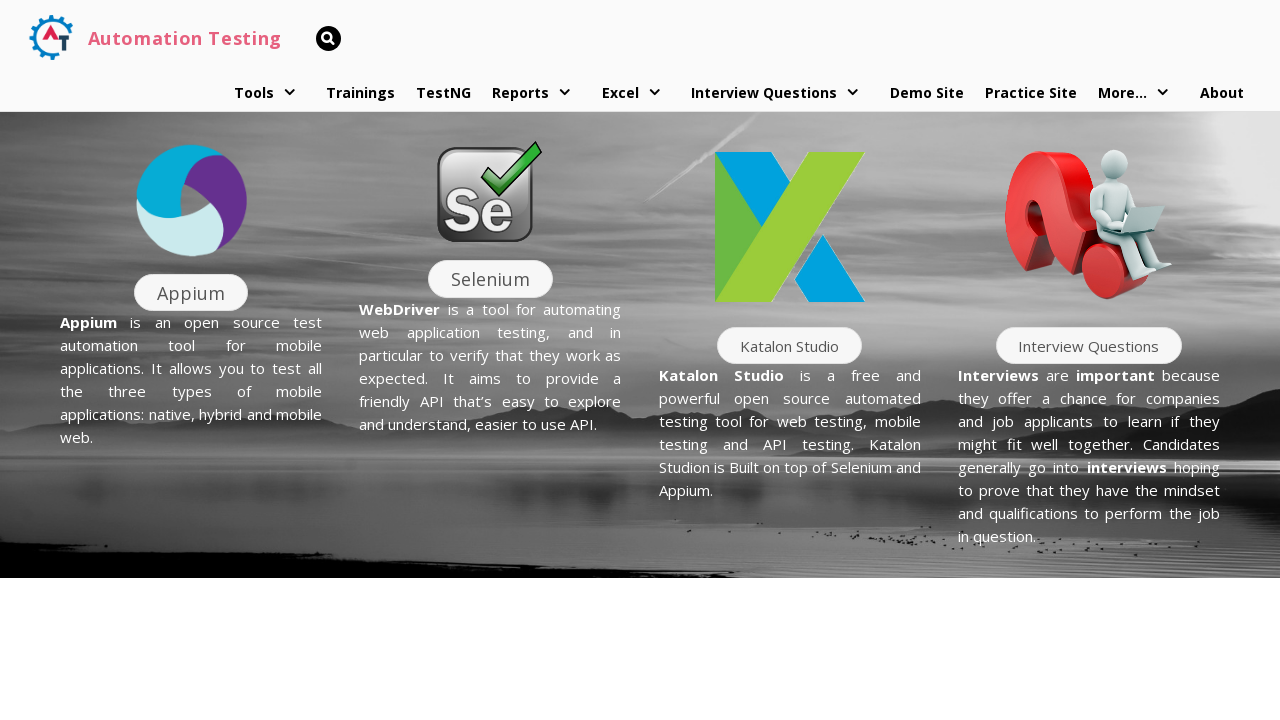

Clicked on Demo Site link at (927, 93) on a:has-text('Demo Site')
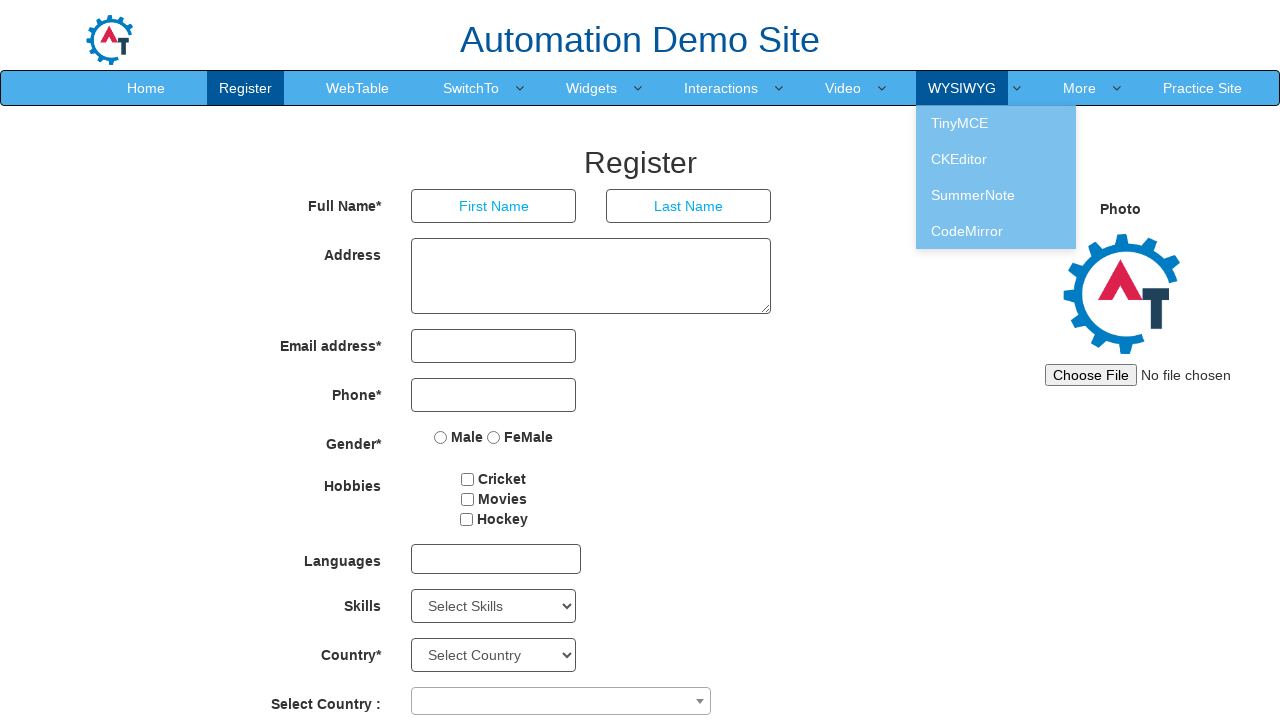

Demo page loaded (networkidle)
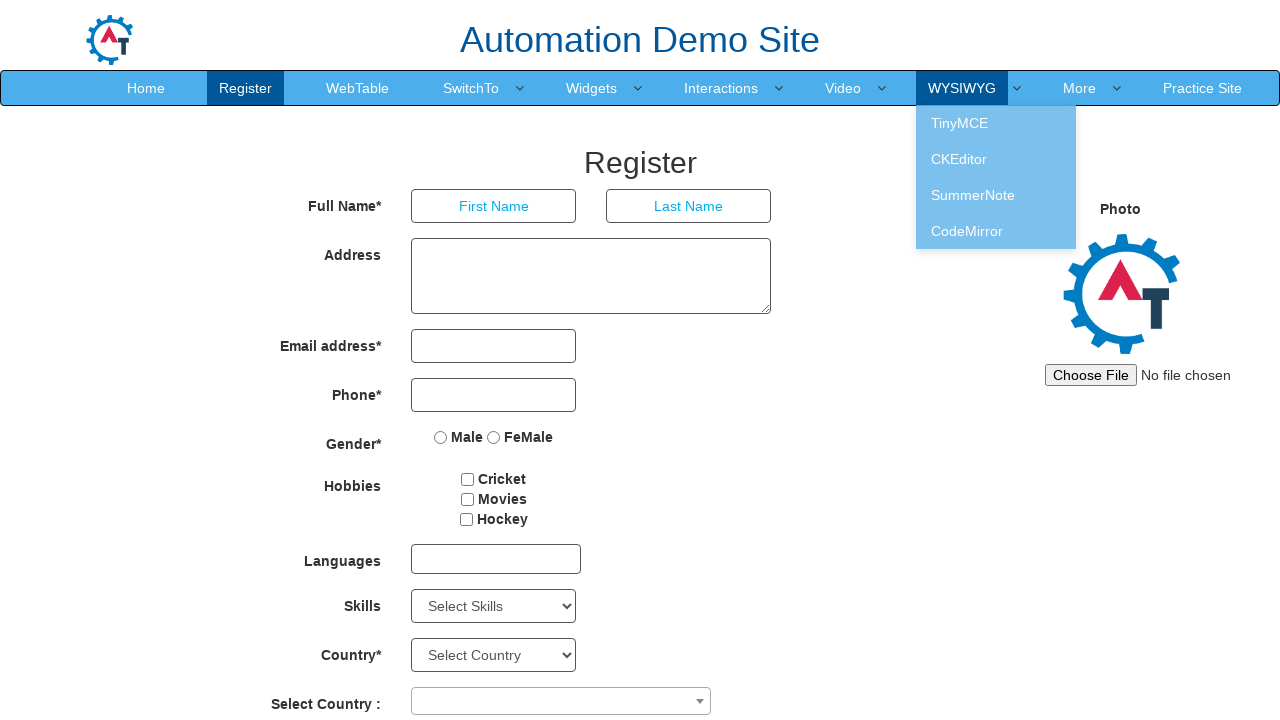

Clicked on country dropdown to open searchable select at (561, 701) on xpath=//*[@id="basicBootstrapForm"]/div[10]/div/span
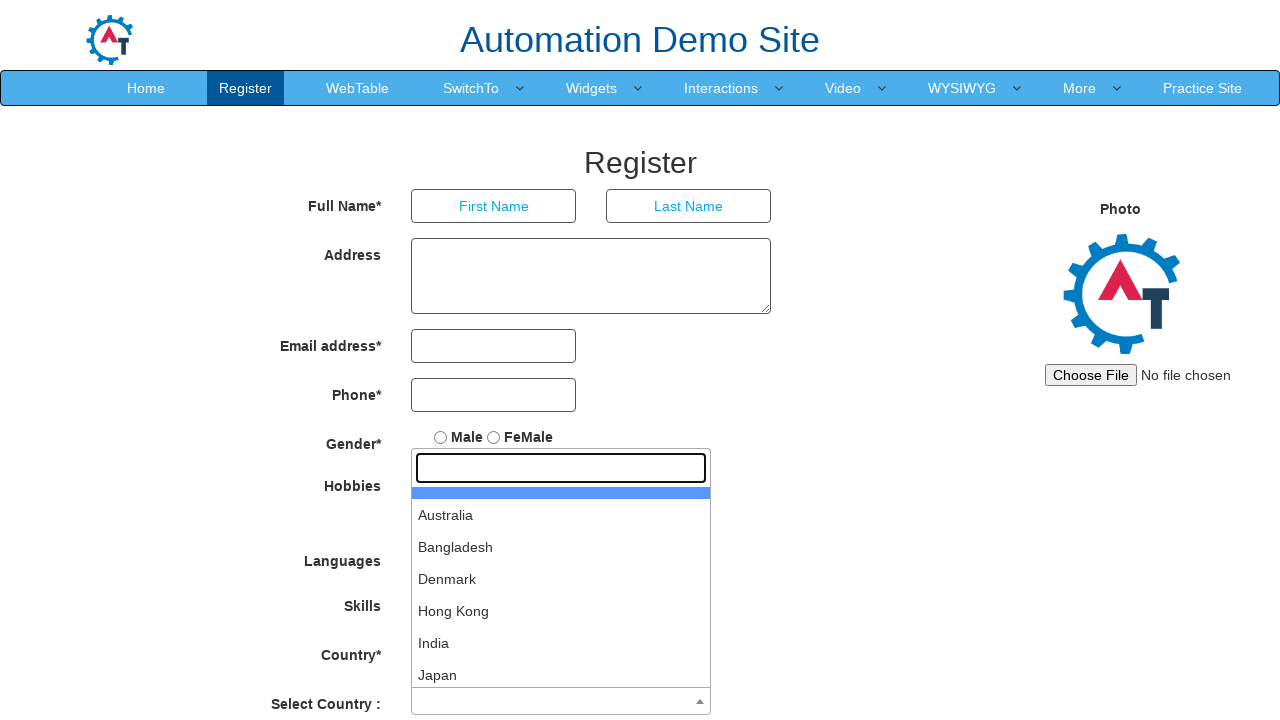

Typed 'India' in country search field on //span/span/span[1]/input
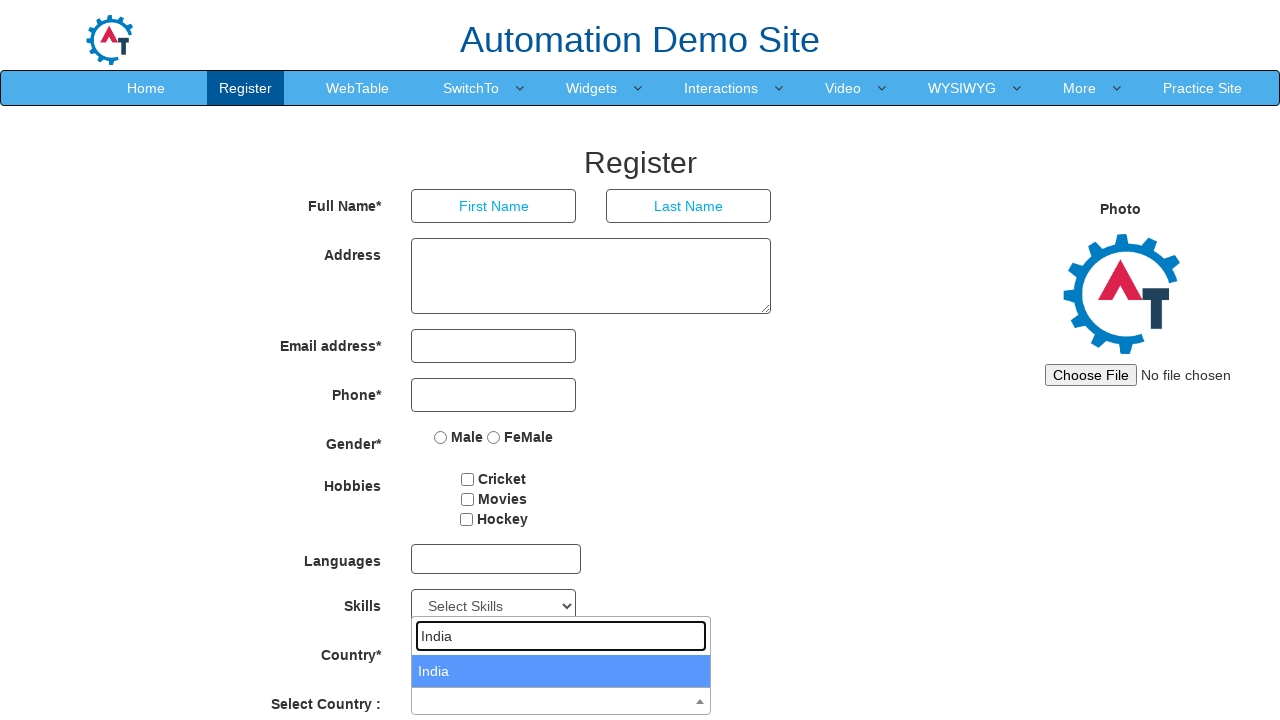

Selected India from dropdown results at (561, 671) on xpath=//*[@id="select2-country-results"]/li[1]
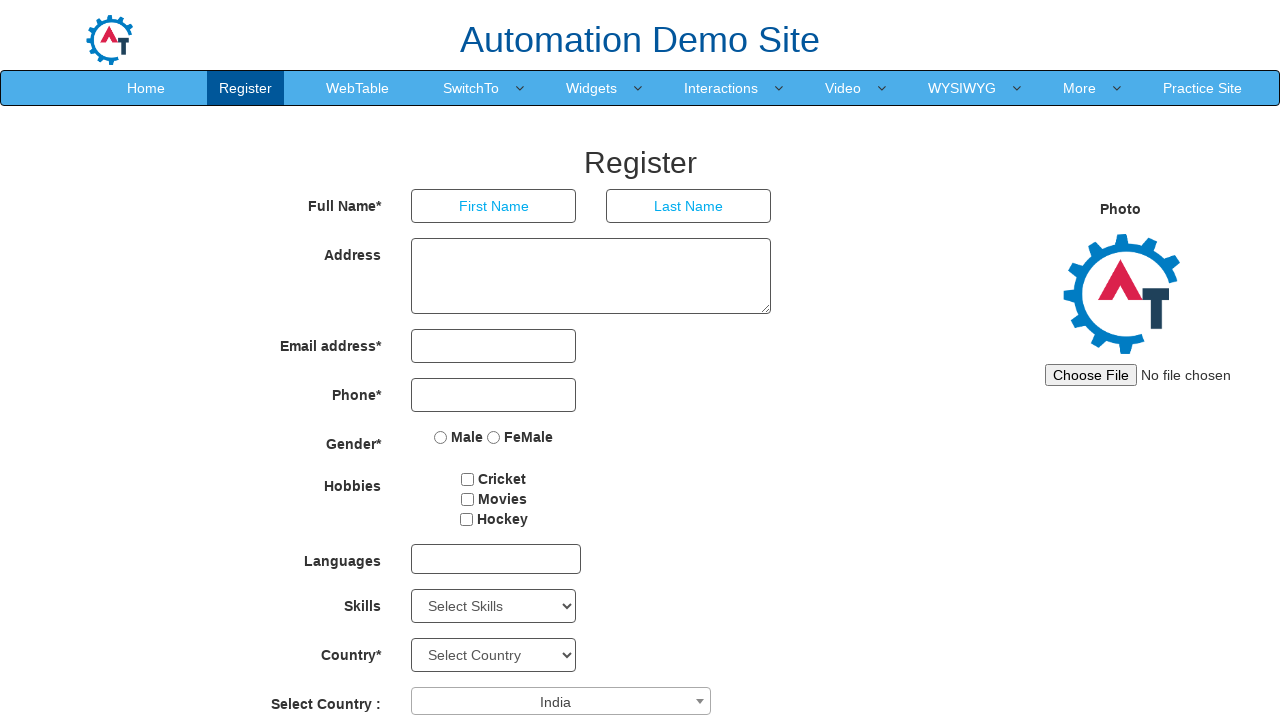

Clicked on multi-select dropdown to open it at (496, 559) on #msdd
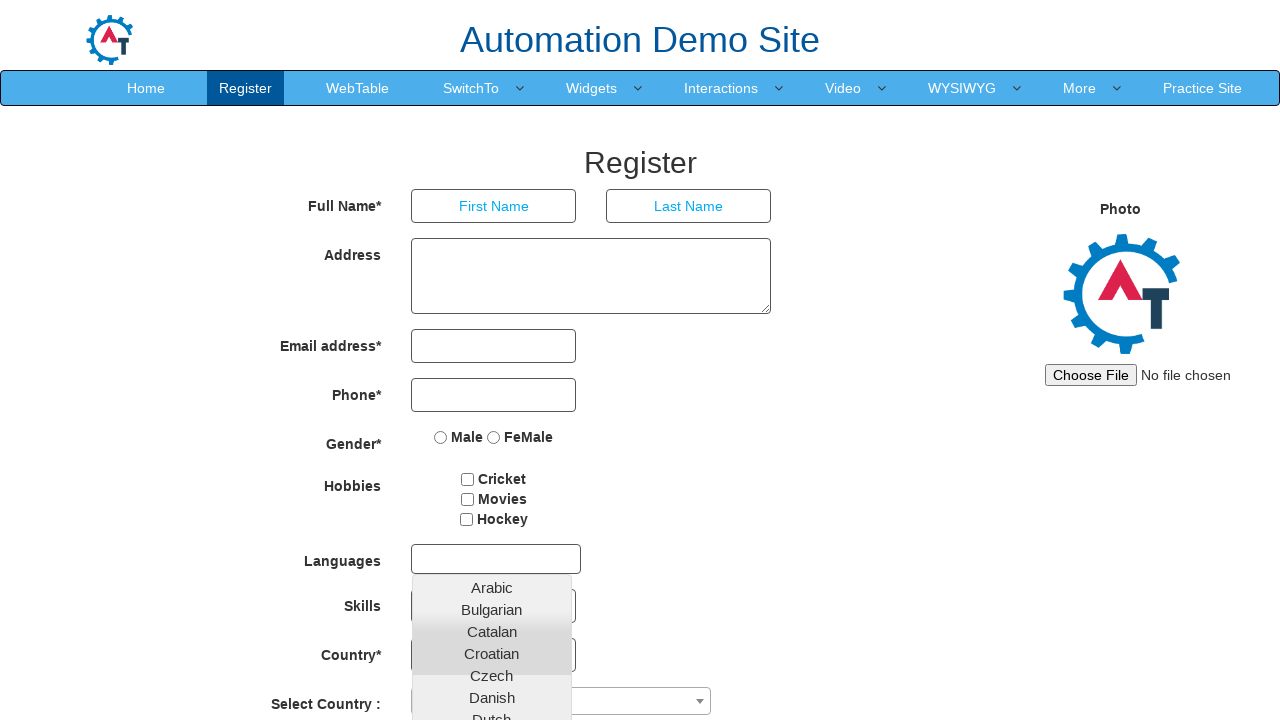

Selected second option from multi-select dropdown at (492, 609) on xpath=//*[@id="basicBootstrapForm"]/div[7]/div/multi-select/div[2]/ul/li[2]/a
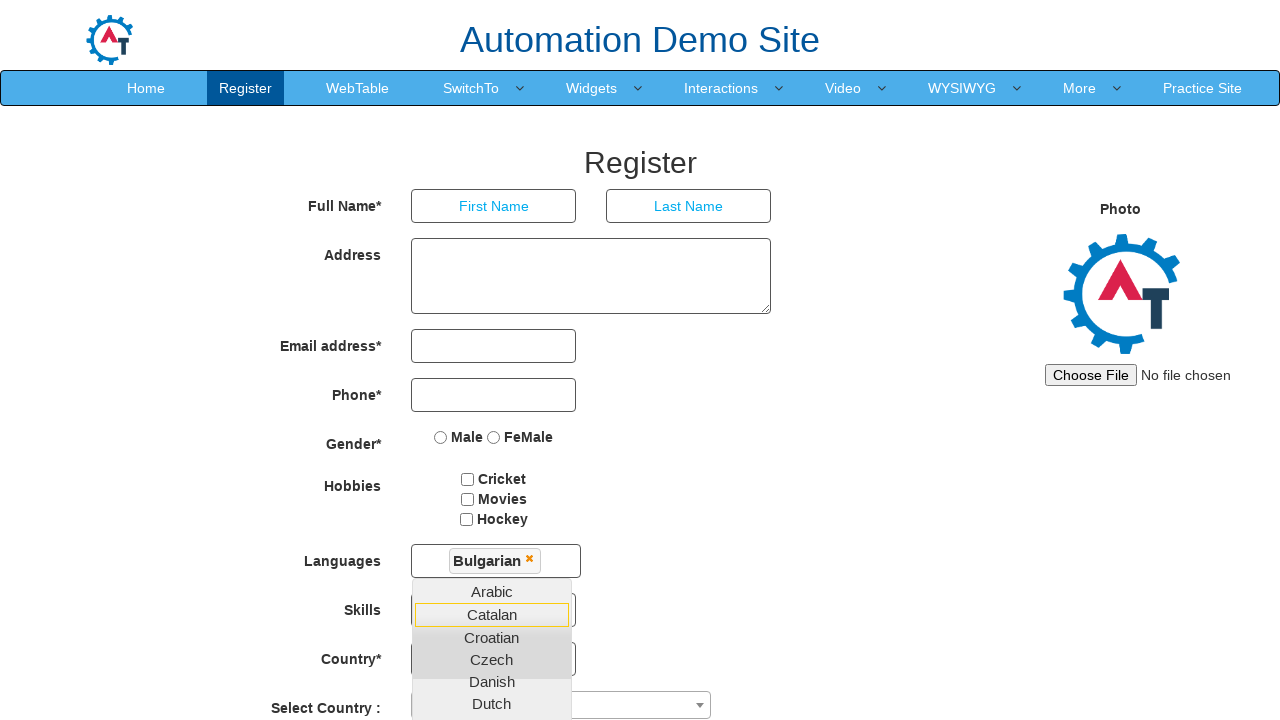

Selected eighth option from multi-select dropdown at (492, 712) on xpath=//*[@id="basicBootstrapForm"]/div[7]/div/multi-select/div[2]/ul/li[8]/a
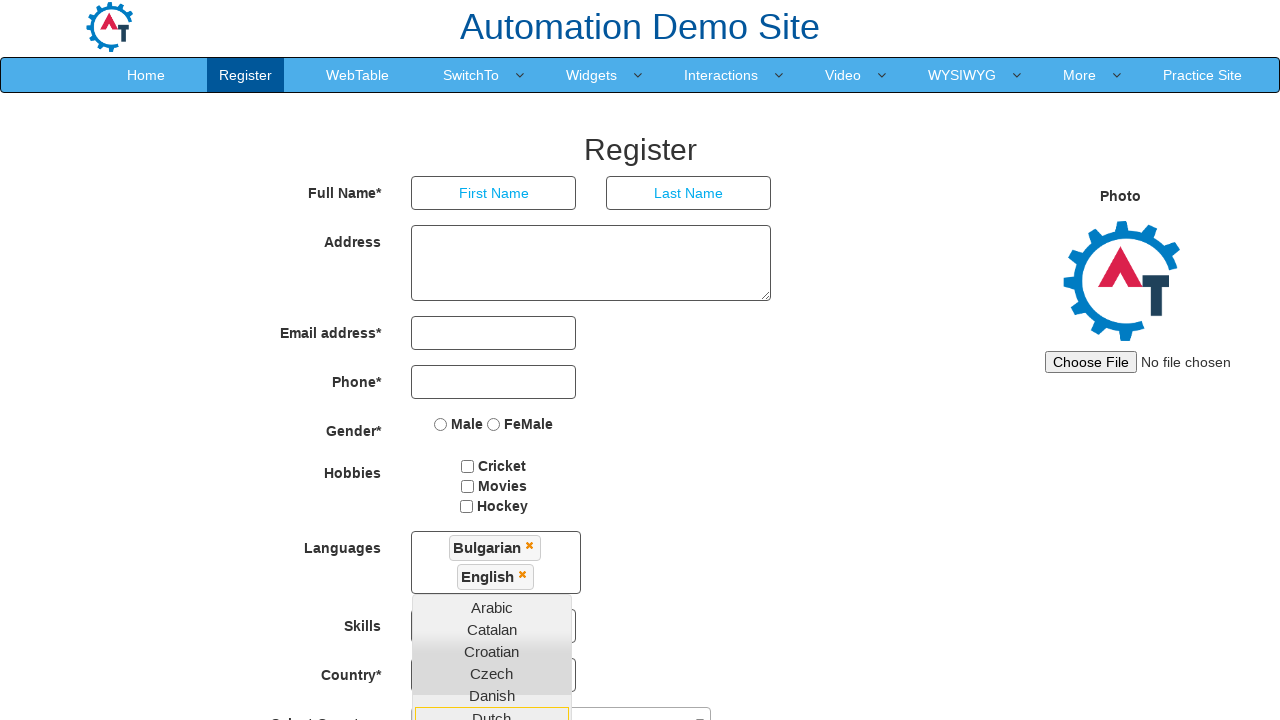

Clicked on form label (checkbox or radio button) at (323, 427) on xpath=//*[@id="basicBootstrapForm"]/div[5]/label
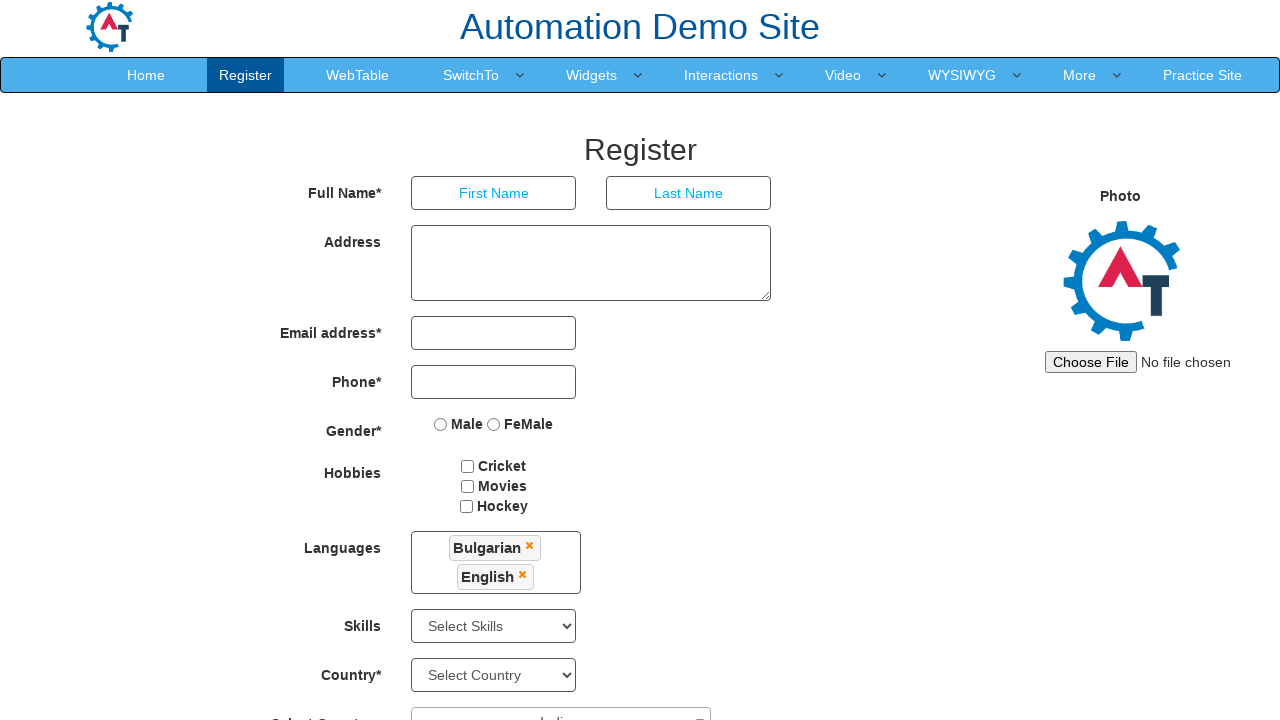

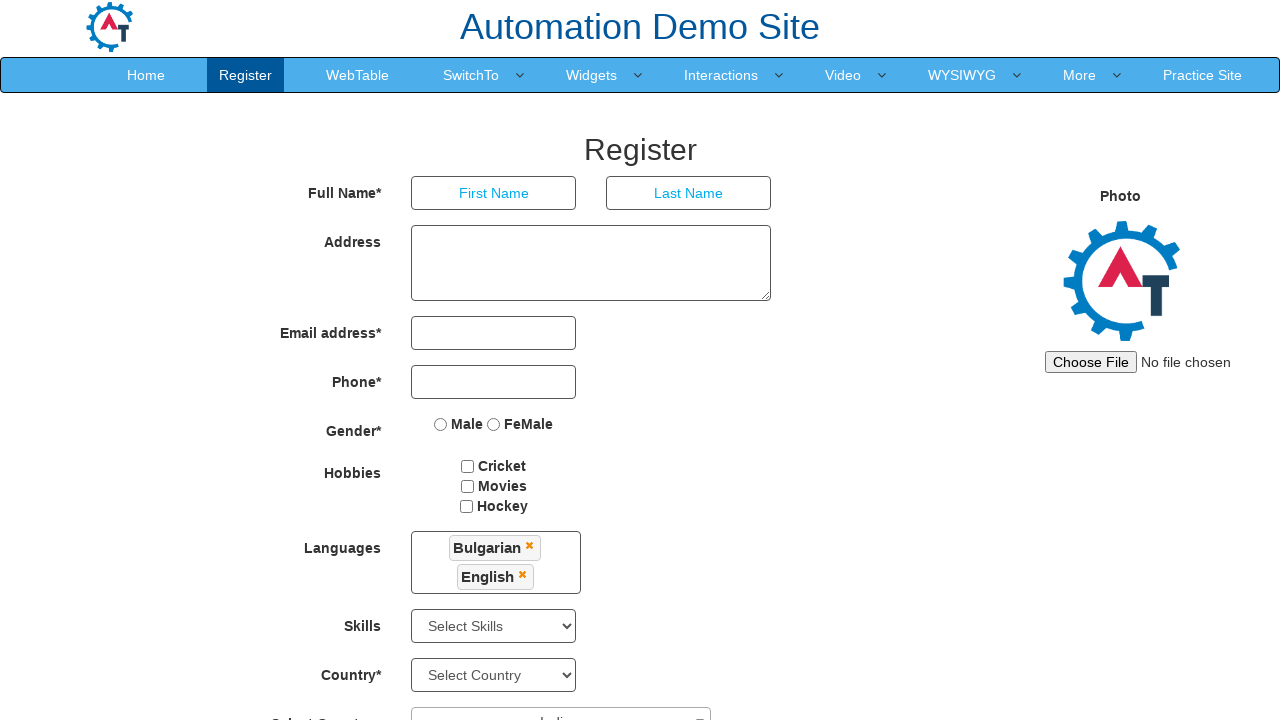